Opens the hamburger menu, uses the search input to search for "creatina", and verifies that search results contain the search term.

Starting URL: https://front-qa.vida-fit.com/

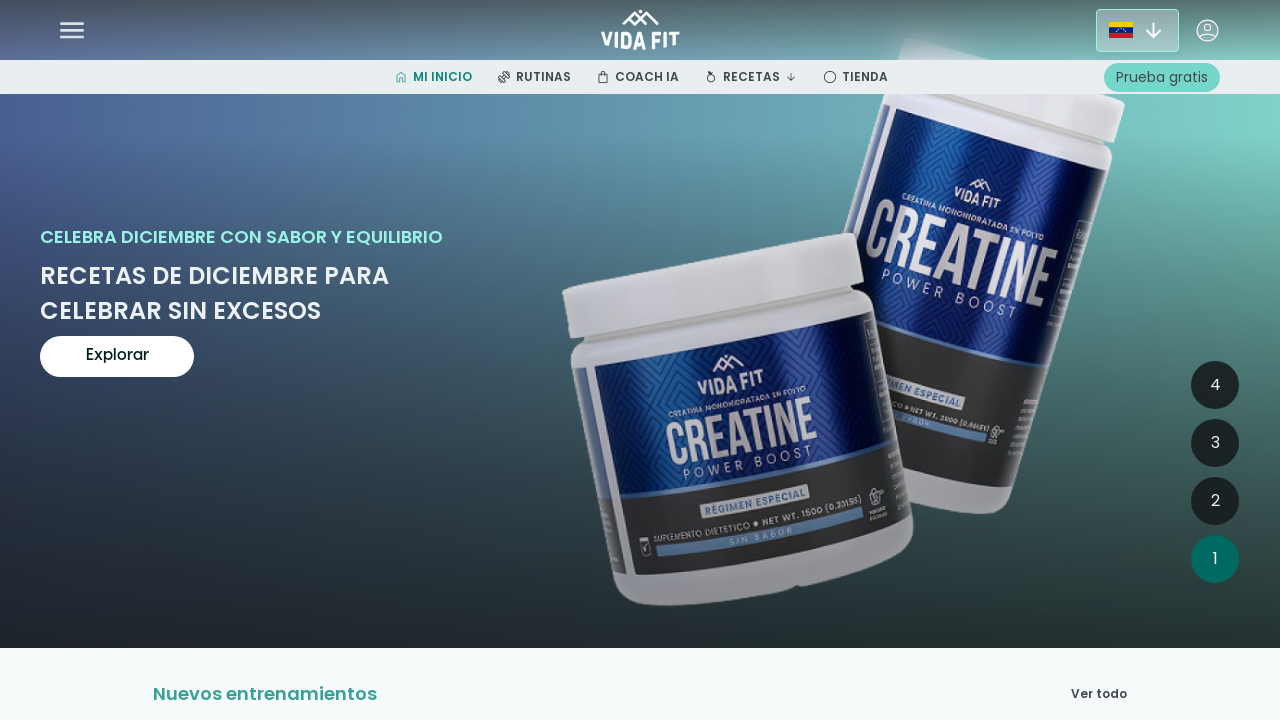

Granted geolocation permission
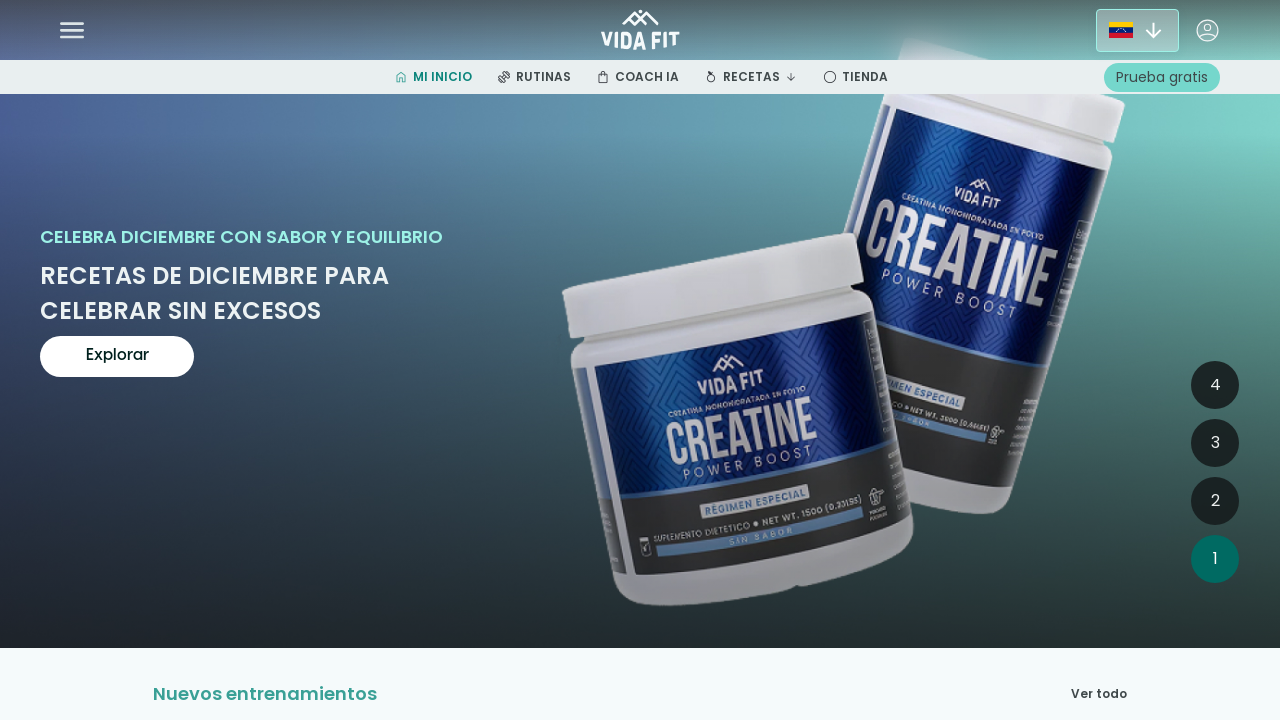

Located hamburger menu icon
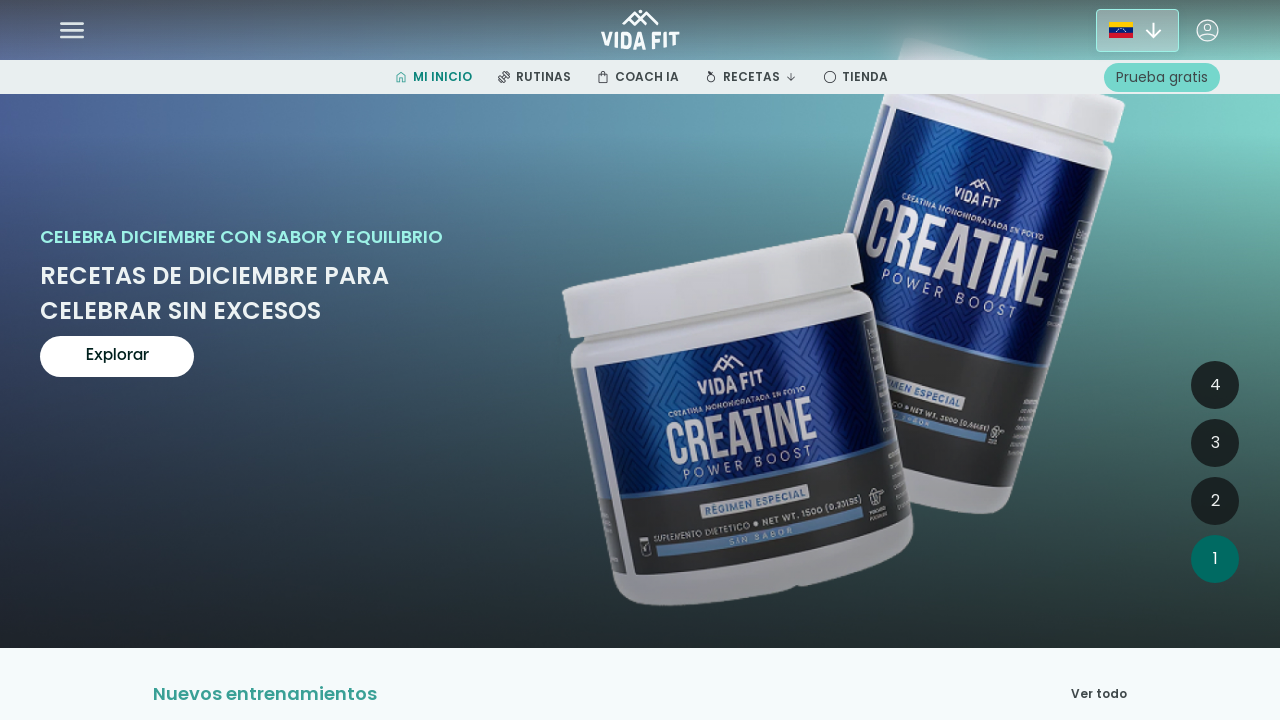

Hamburger menu icon is visible
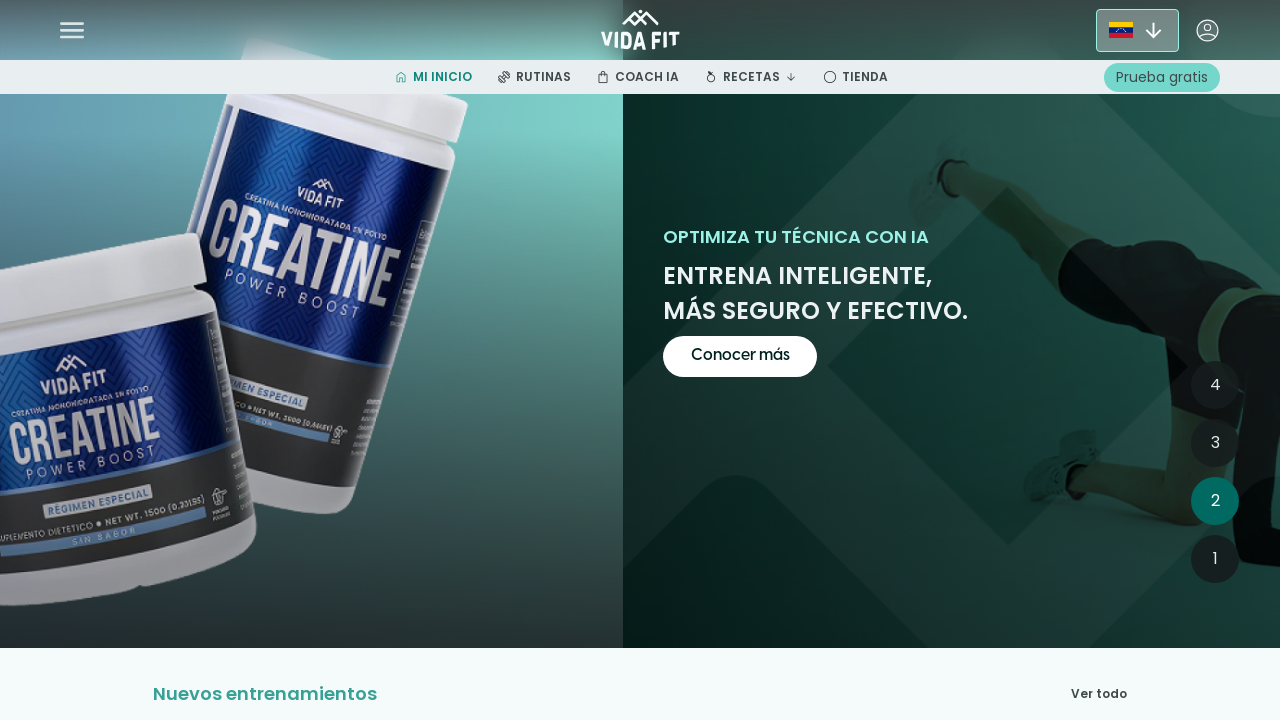

Clicked hamburger menu icon at (72, 30) on mat-icon[data-mat-icon-name="my-icon-menu-ham"]
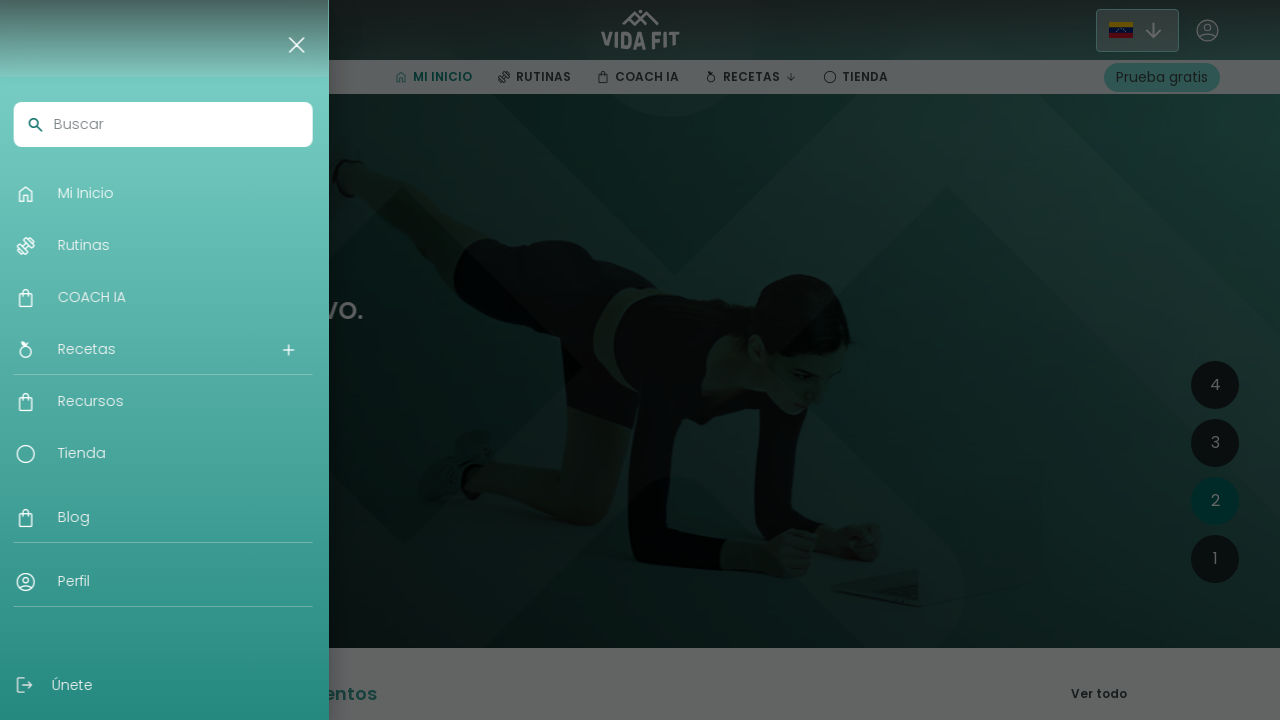

Hamburger menu has appeared
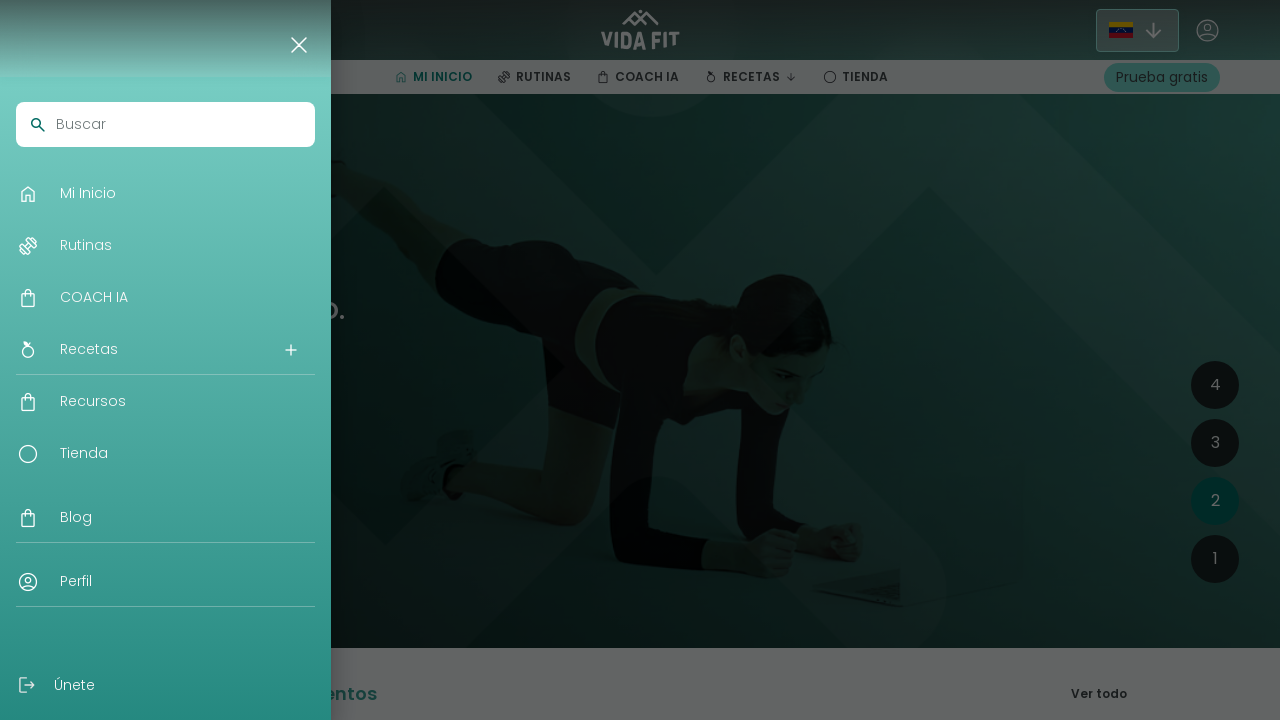

Search input field is visible
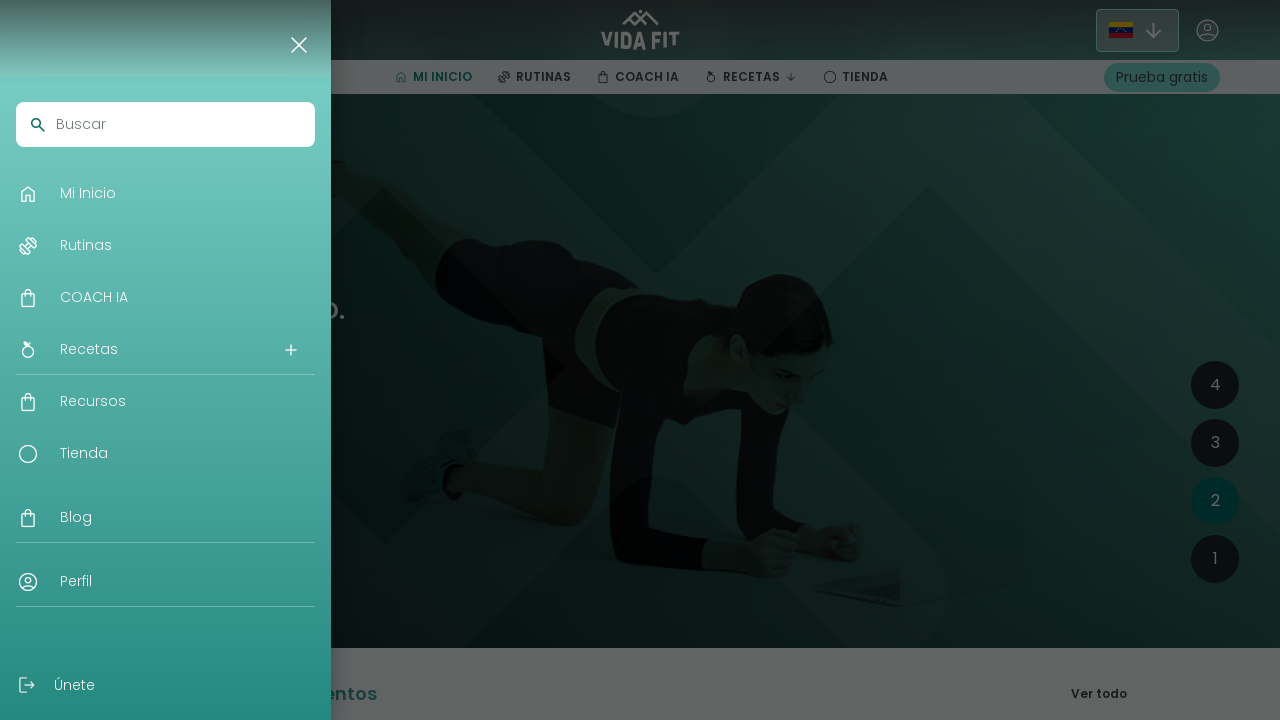

Removed readonly attribute from search input
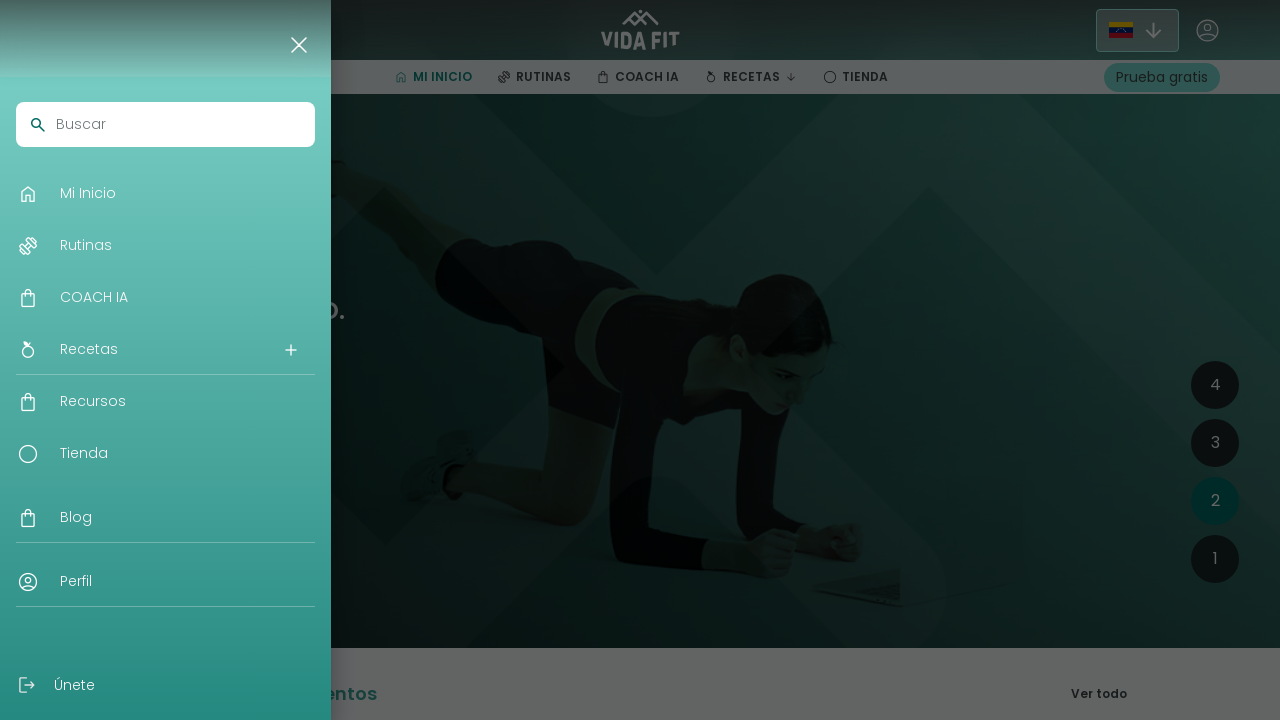

Filled search input with 'creatina' on app-navigation-hamburger-menu >> input[placeholder="Buscar"]
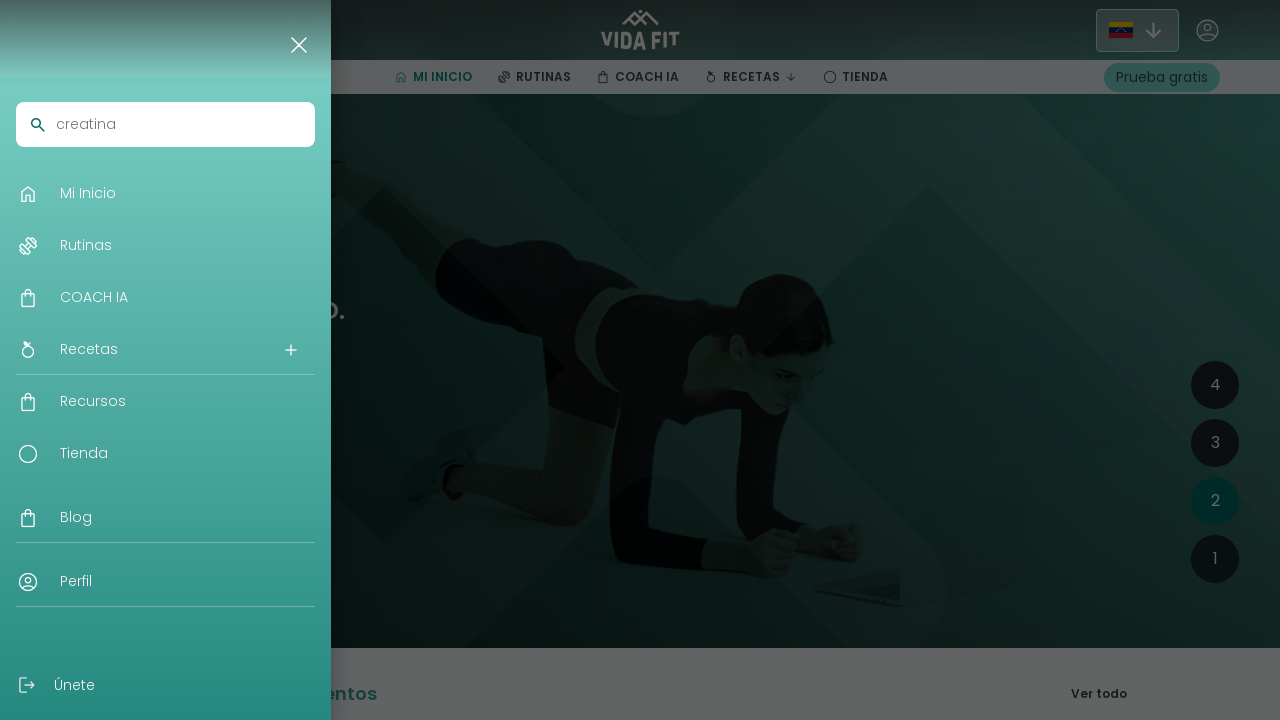

Waited 2 seconds for search results to load
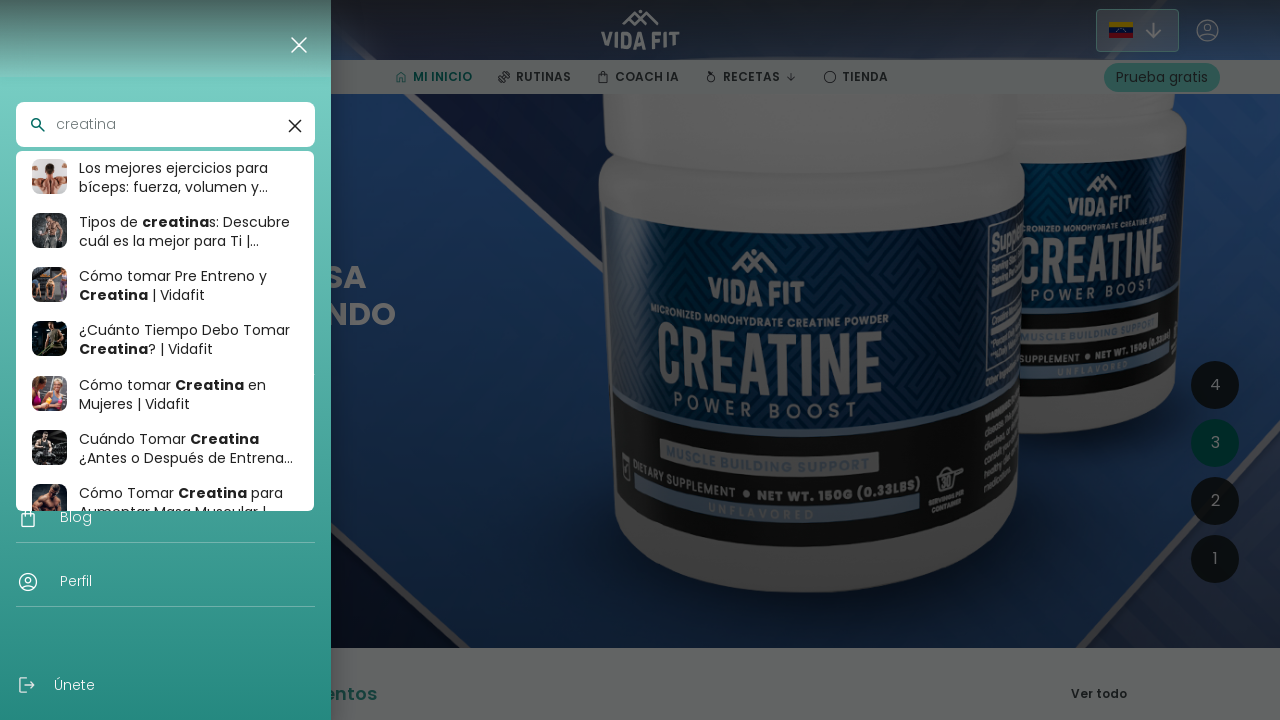

Search results containing 'creatina' are visible
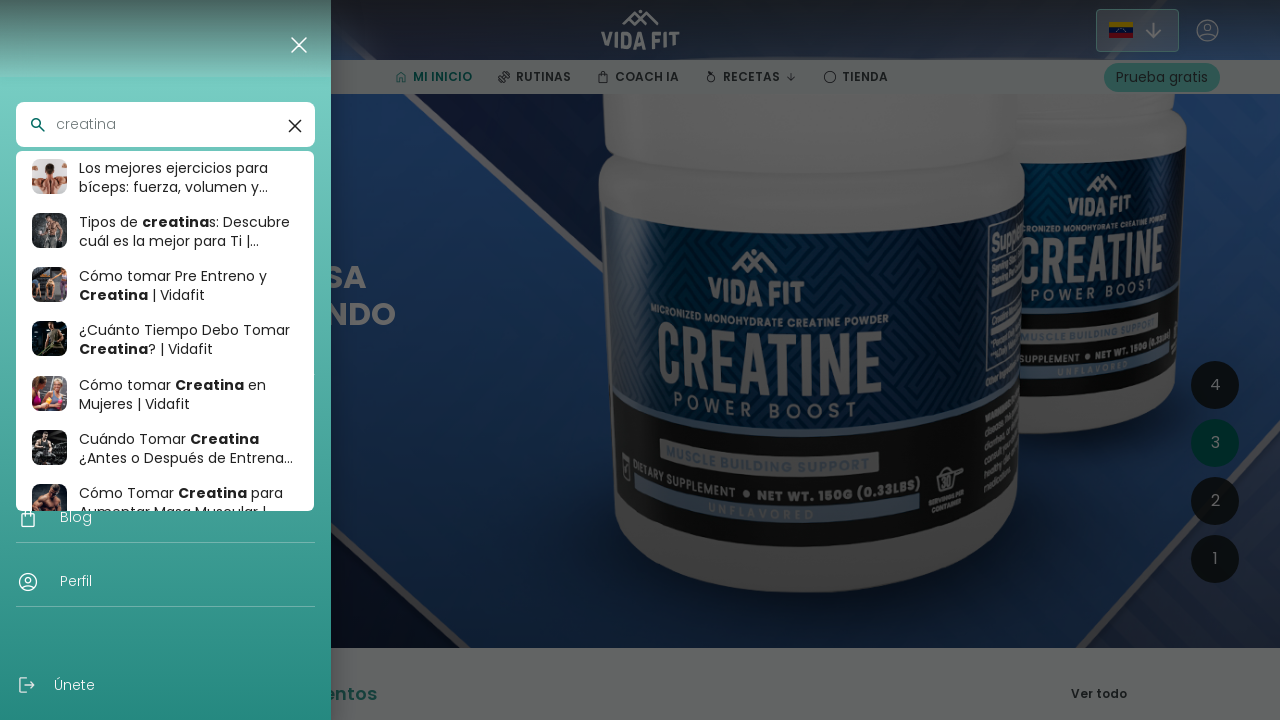

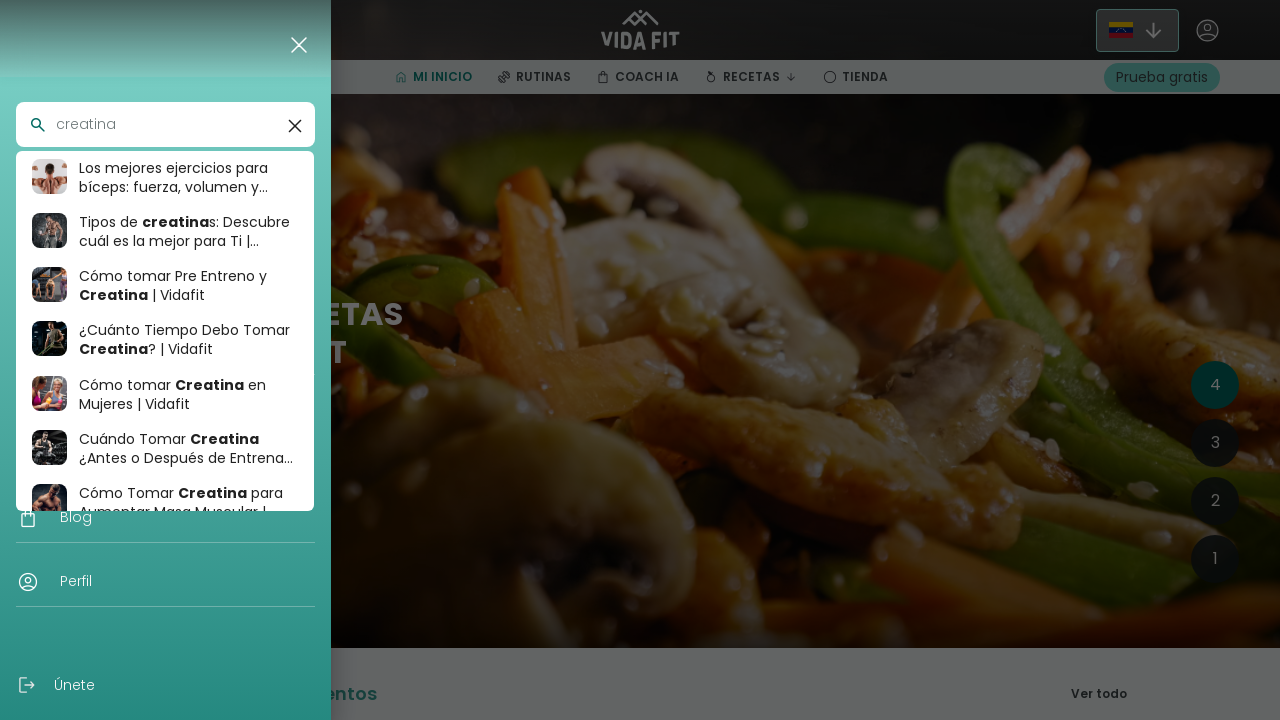